Tests filtering to display only active (incomplete) todo items

Starting URL: https://demo.playwright.dev/todomvc

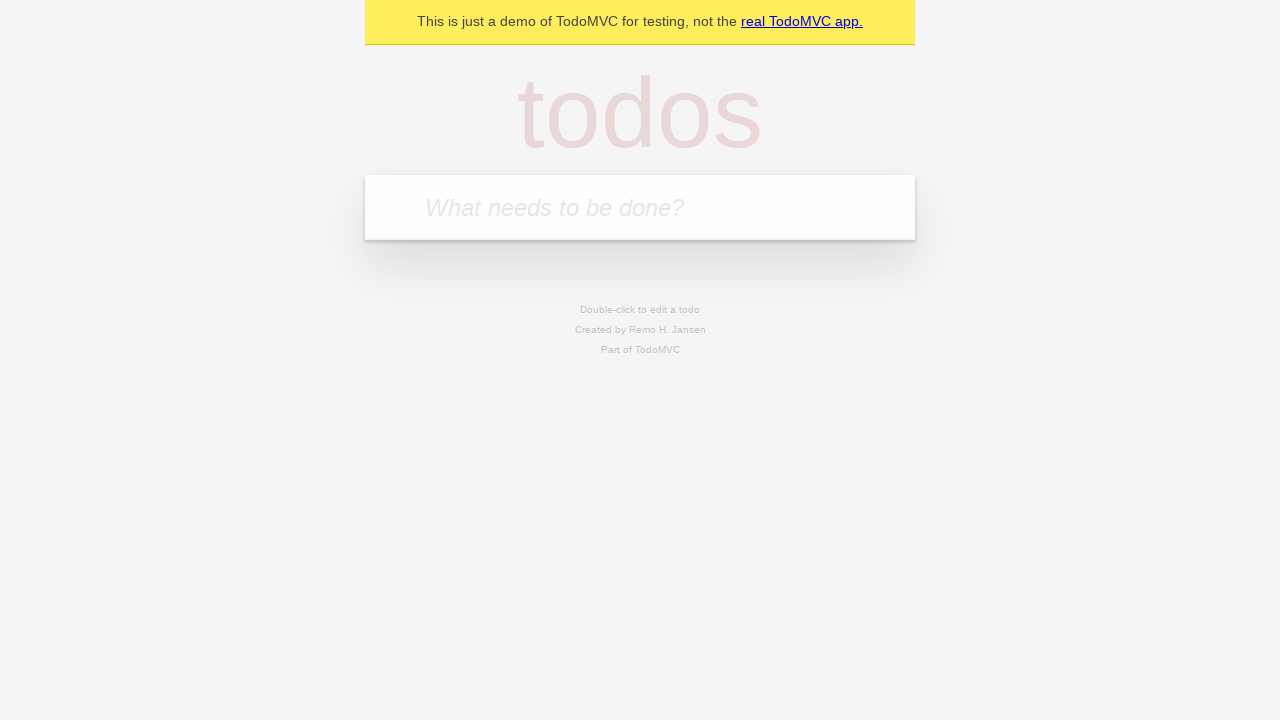

Filled todo input with 'buy some cheese' on internal:attr=[placeholder="What needs to be done?"i]
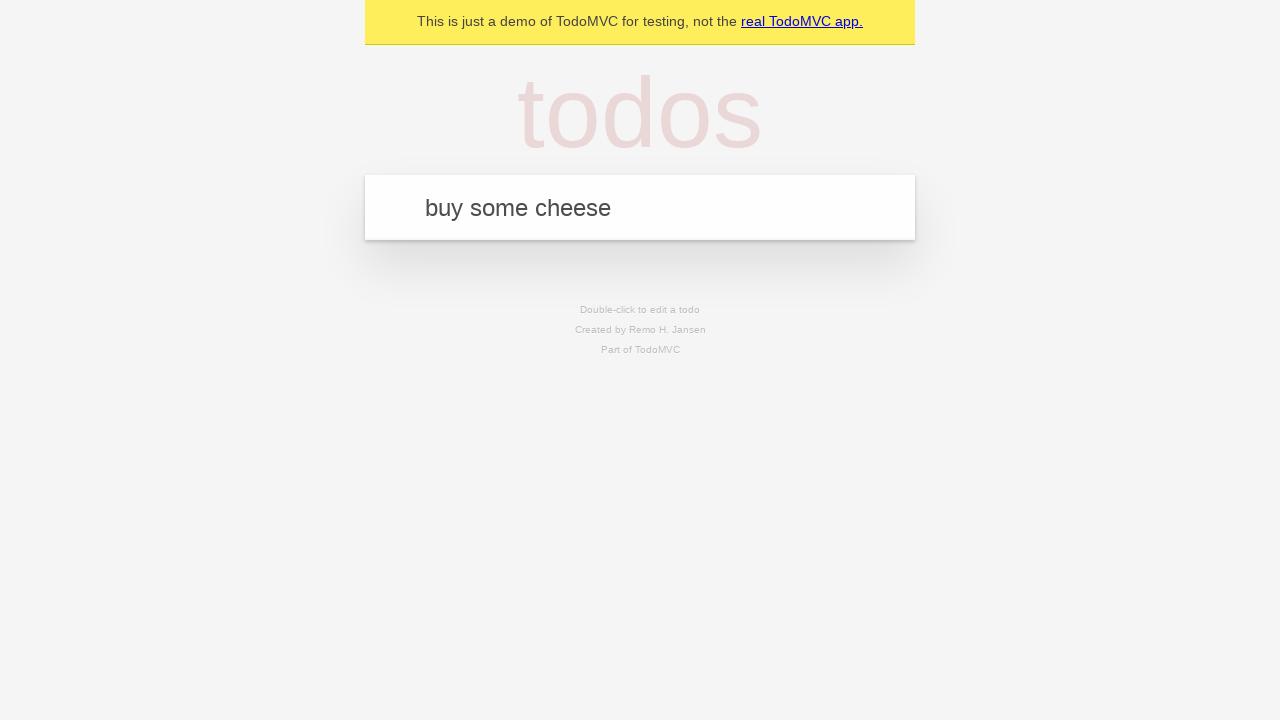

Pressed Enter to create todo 'buy some cheese' on internal:attr=[placeholder="What needs to be done?"i]
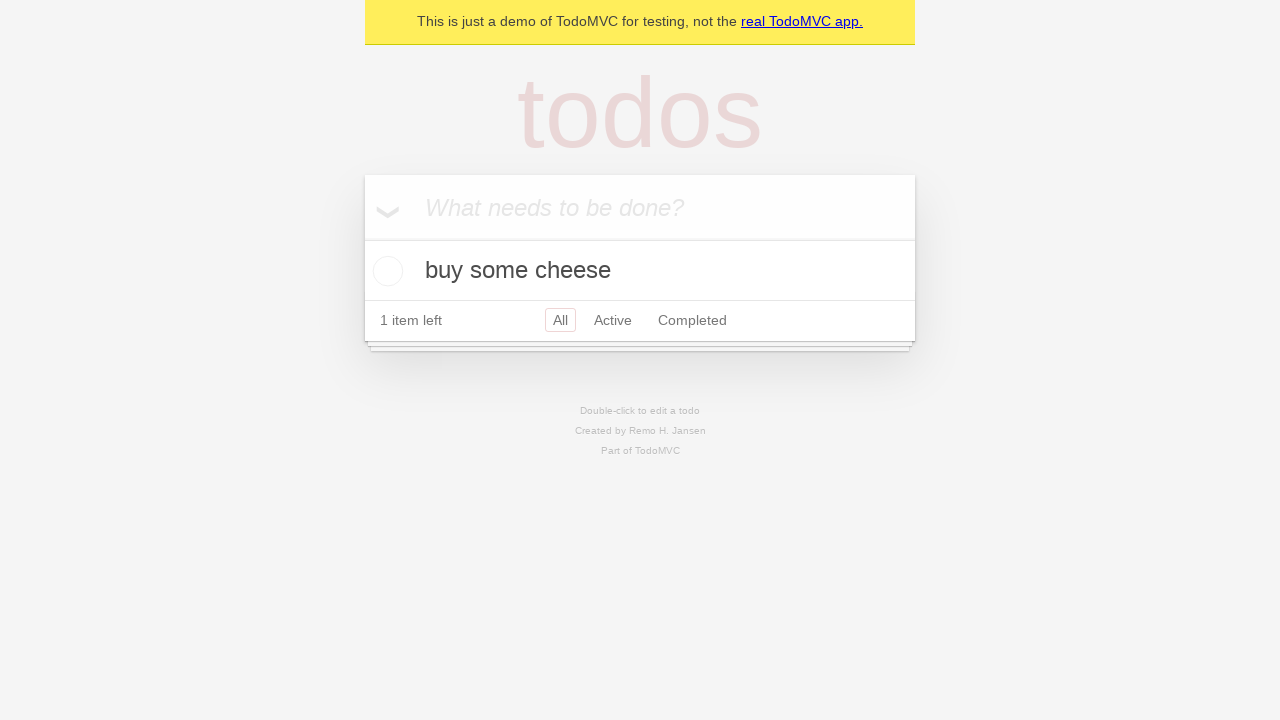

Filled todo input with 'feed the cat' on internal:attr=[placeholder="What needs to be done?"i]
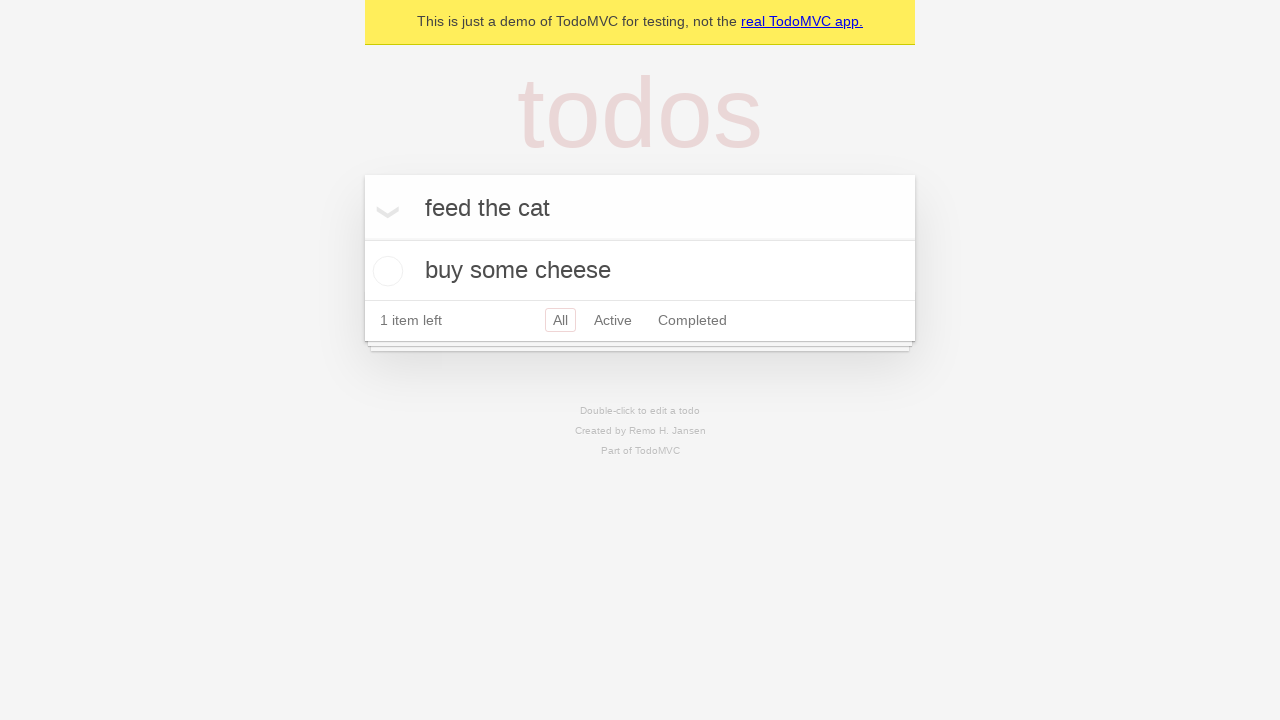

Pressed Enter to create todo 'feed the cat' on internal:attr=[placeholder="What needs to be done?"i]
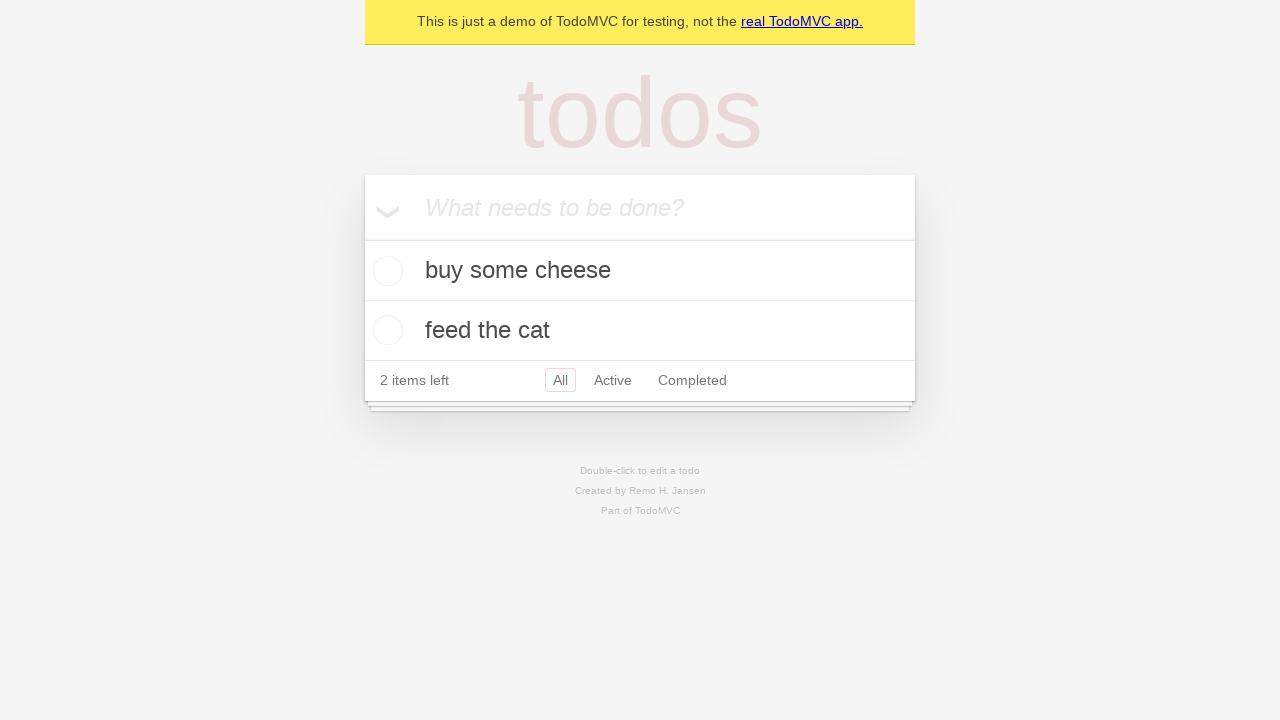

Filled todo input with 'book a doctors appointment' on internal:attr=[placeholder="What needs to be done?"i]
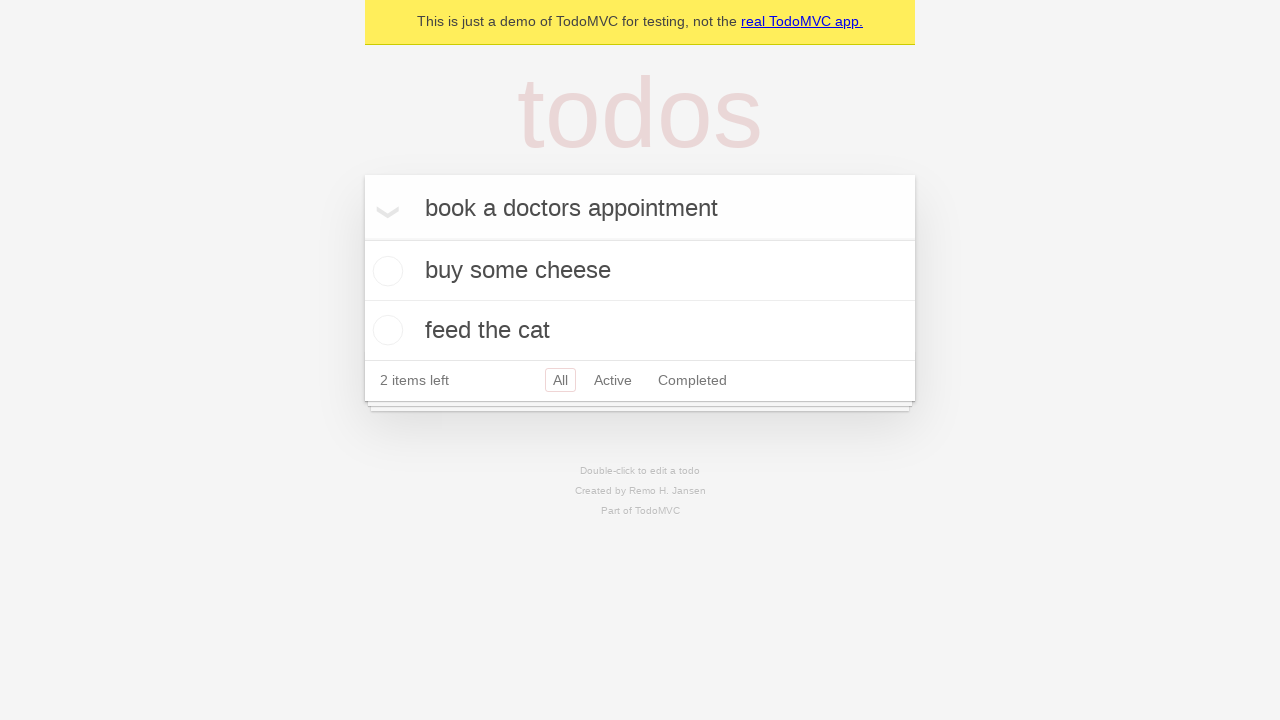

Pressed Enter to create todo 'book a doctors appointment' on internal:attr=[placeholder="What needs to be done?"i]
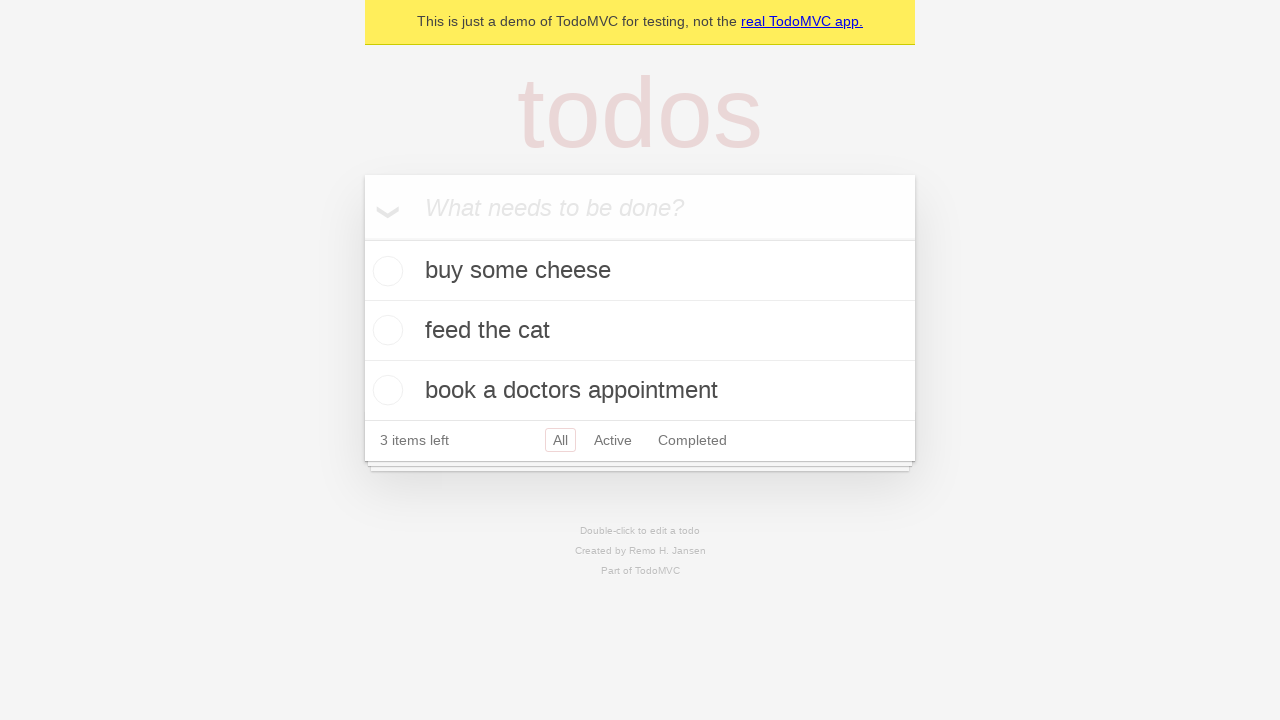

Marked second todo item as complete at (385, 330) on internal:testid=[data-testid="todo-item"s] >> nth=1 >> internal:role=checkbox
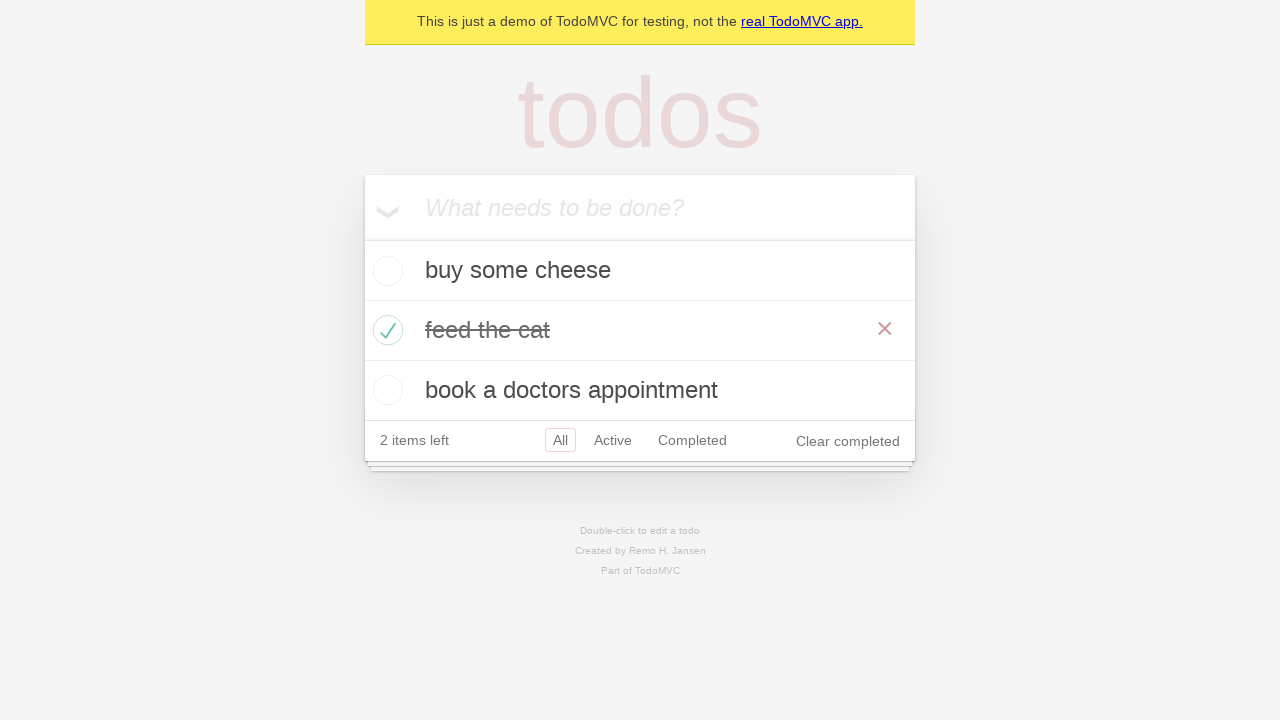

Clicked Active filter link to display only active items at (613, 440) on internal:role=link[name="Active"i]
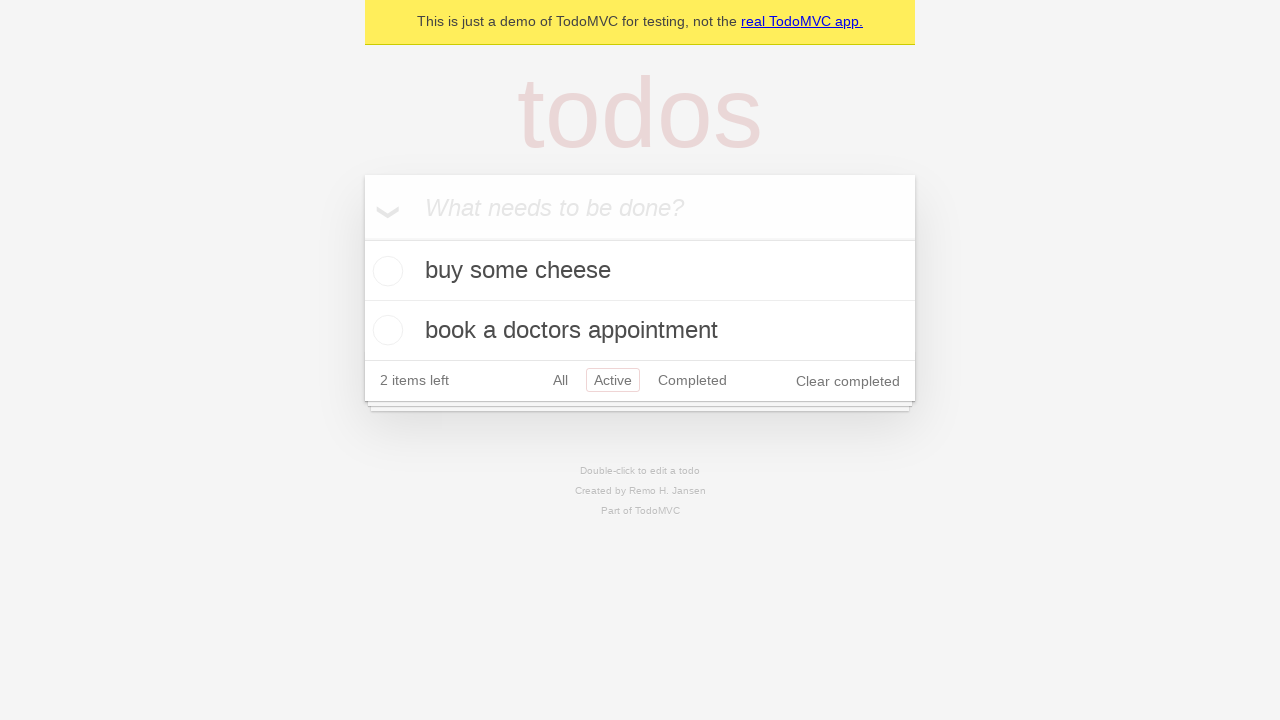

Waited for filtered view to render
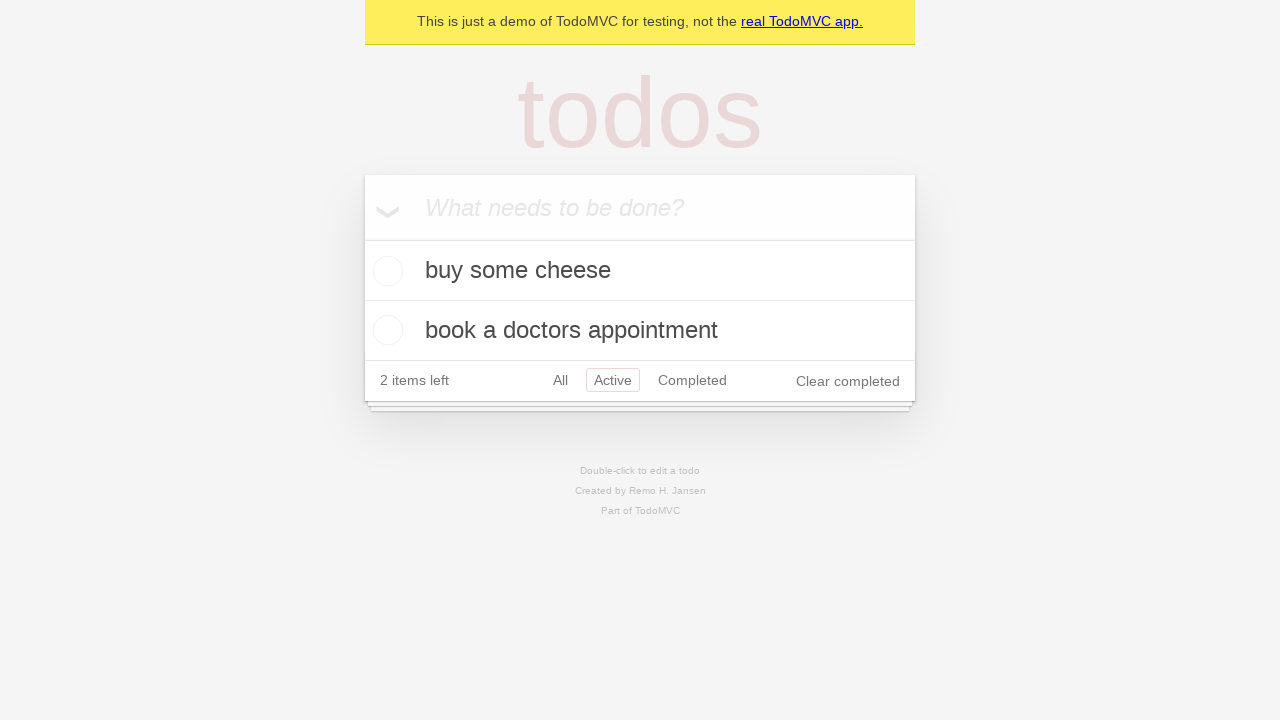

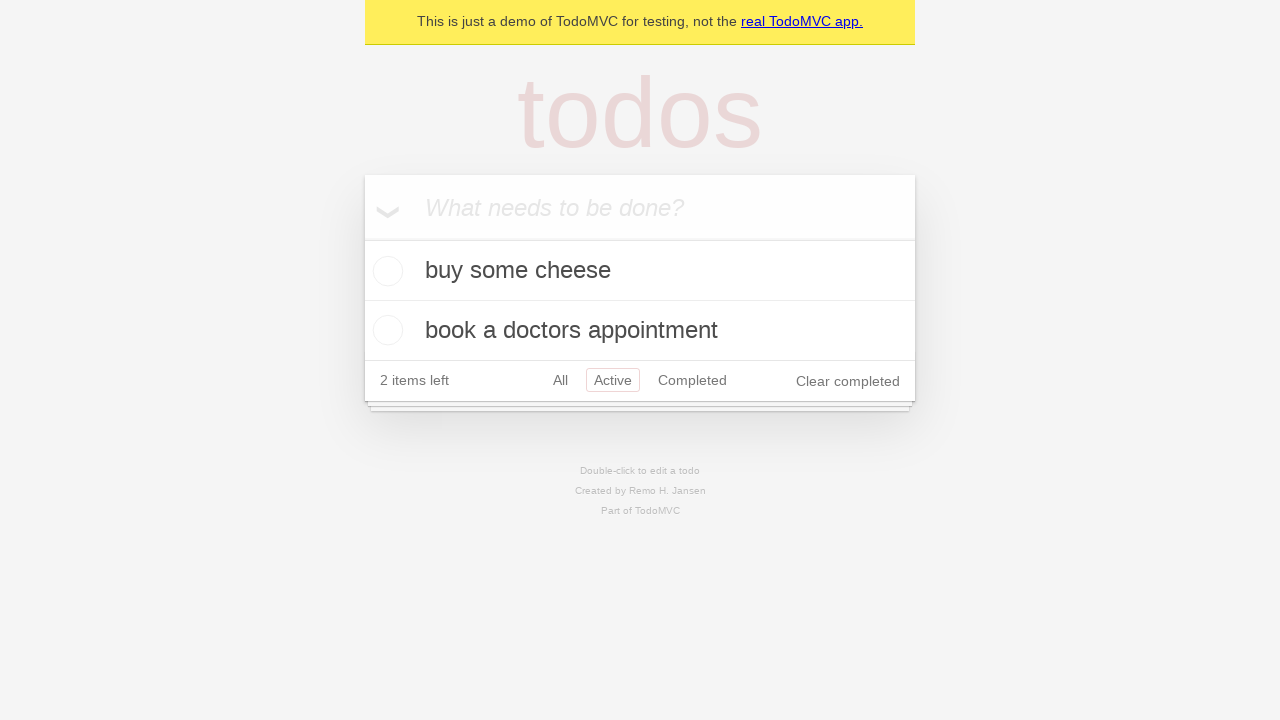